Tests cookie management functionality by adding a cookie, retrieving all cookies, and then deleting them on Flipkart website

Starting URL: https://www.flipkart.com

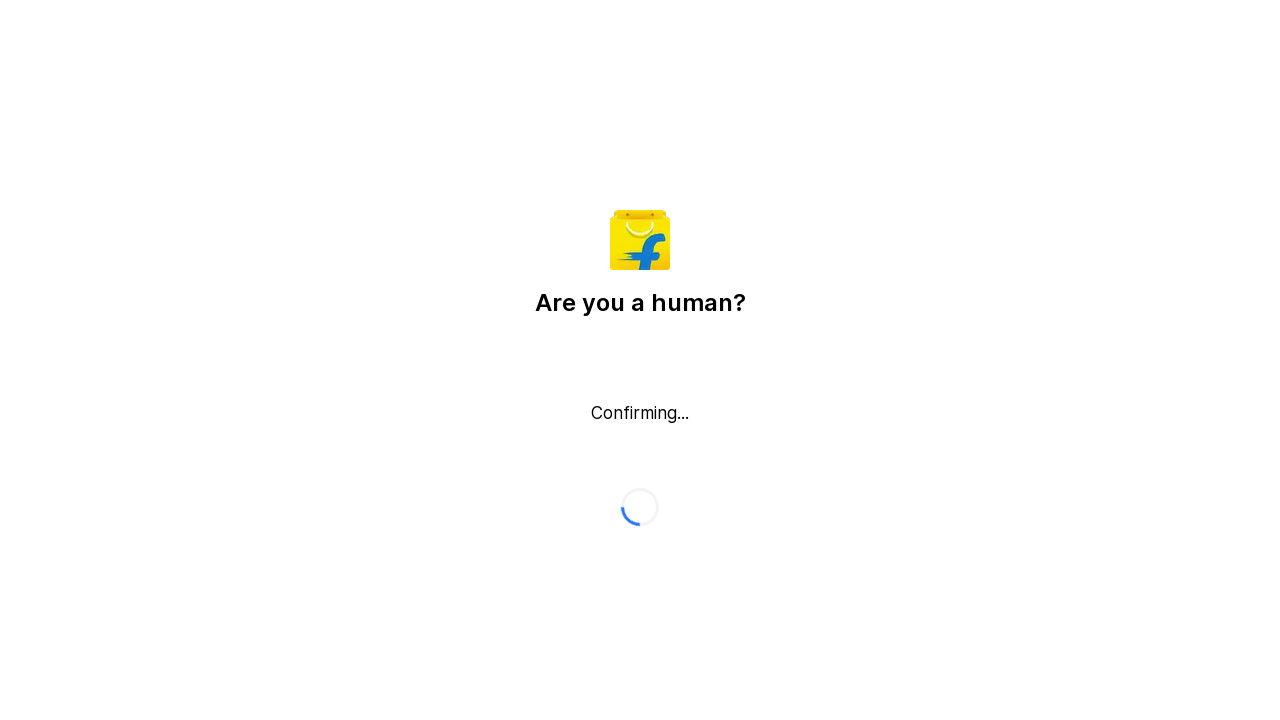

Added custom cookie 'bharati' with value 'Mali' to Flipkart domain
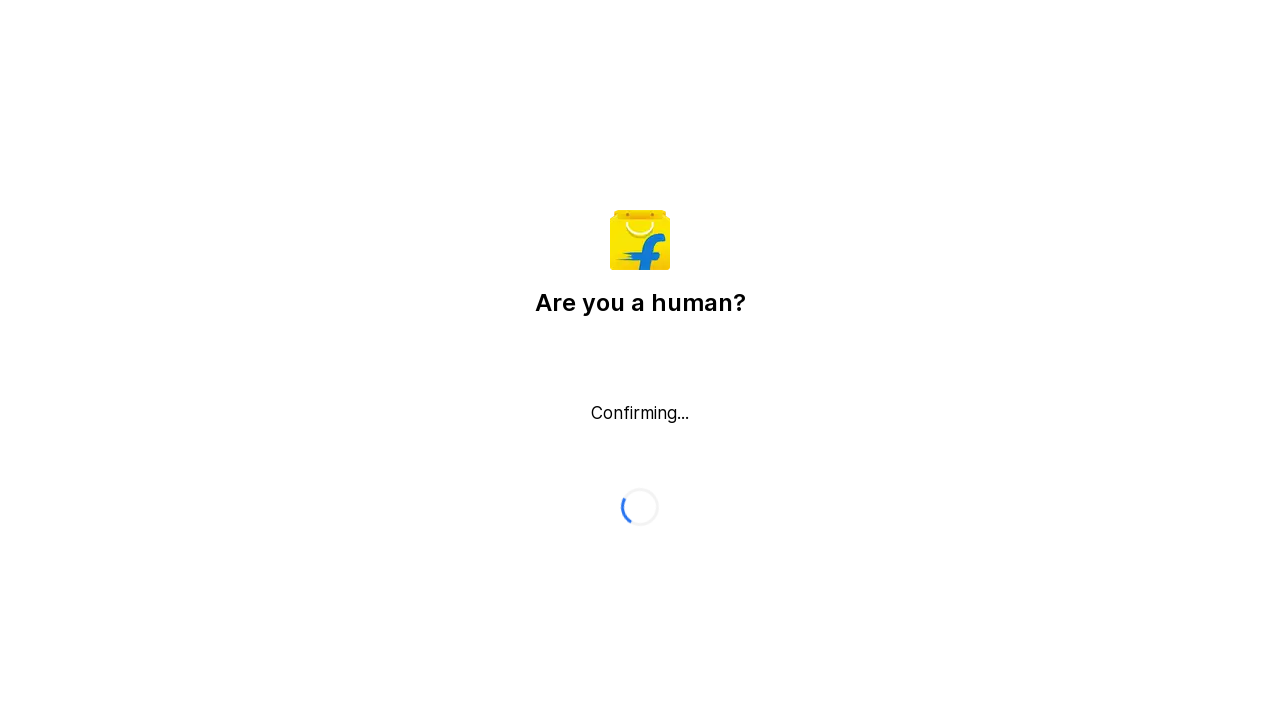

Retrieved all cookies - Total cookies: 1
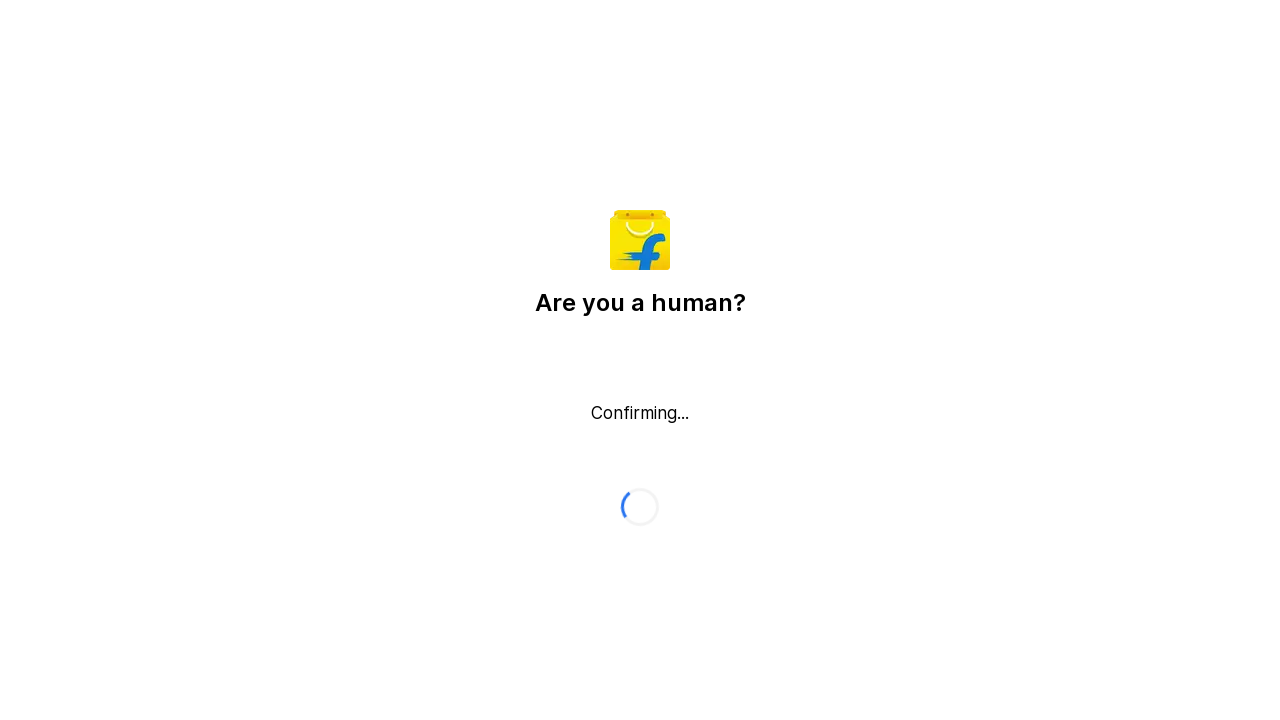

Cleared all cookies from context
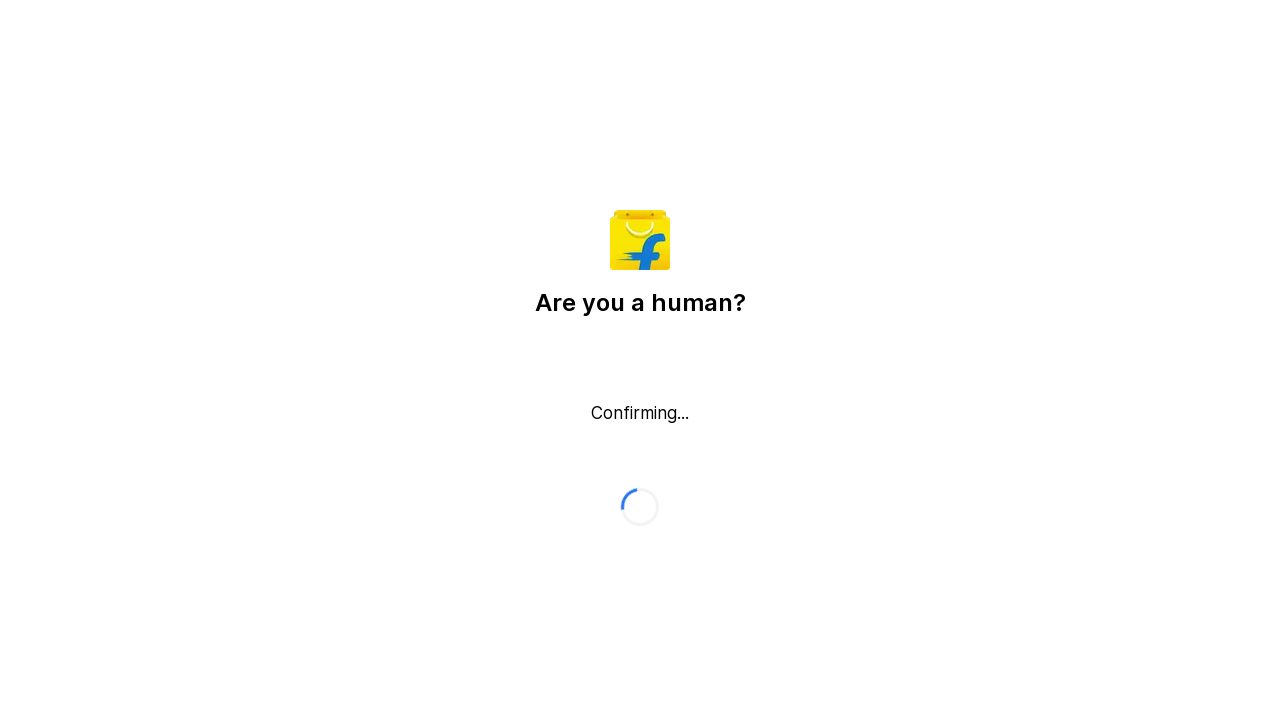

Verified cookie deletion - Cookies remaining: 0
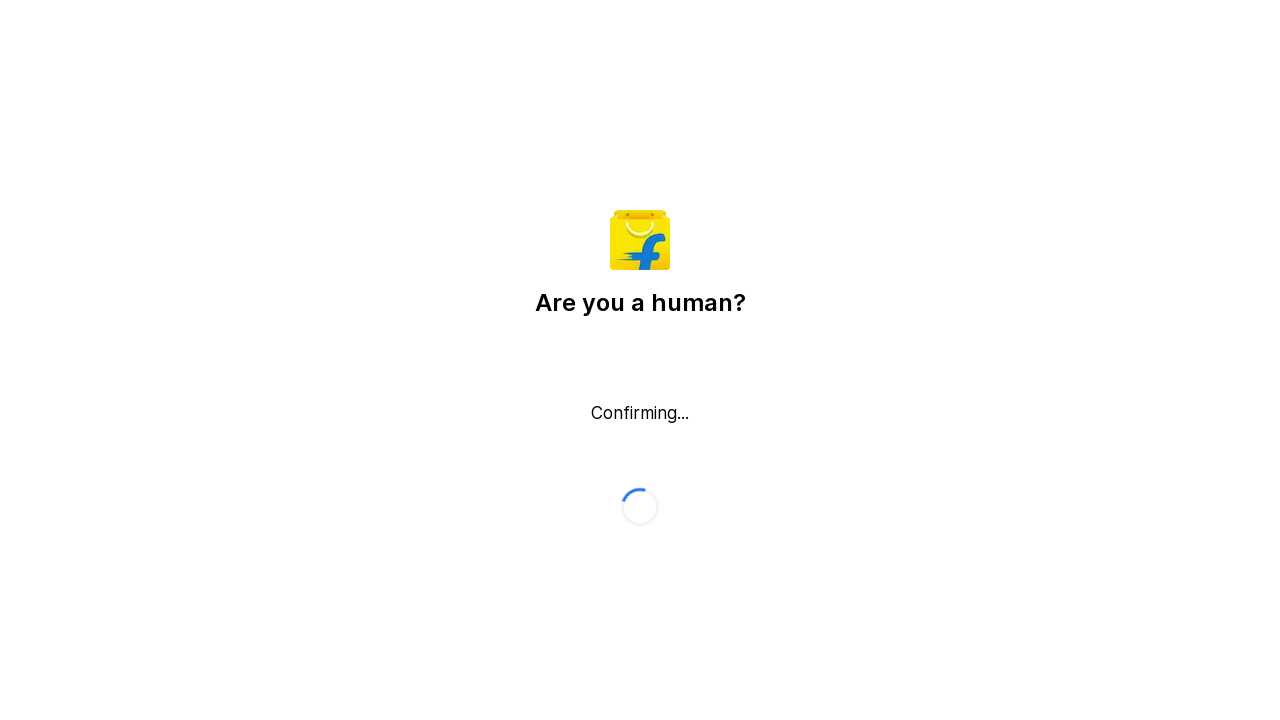

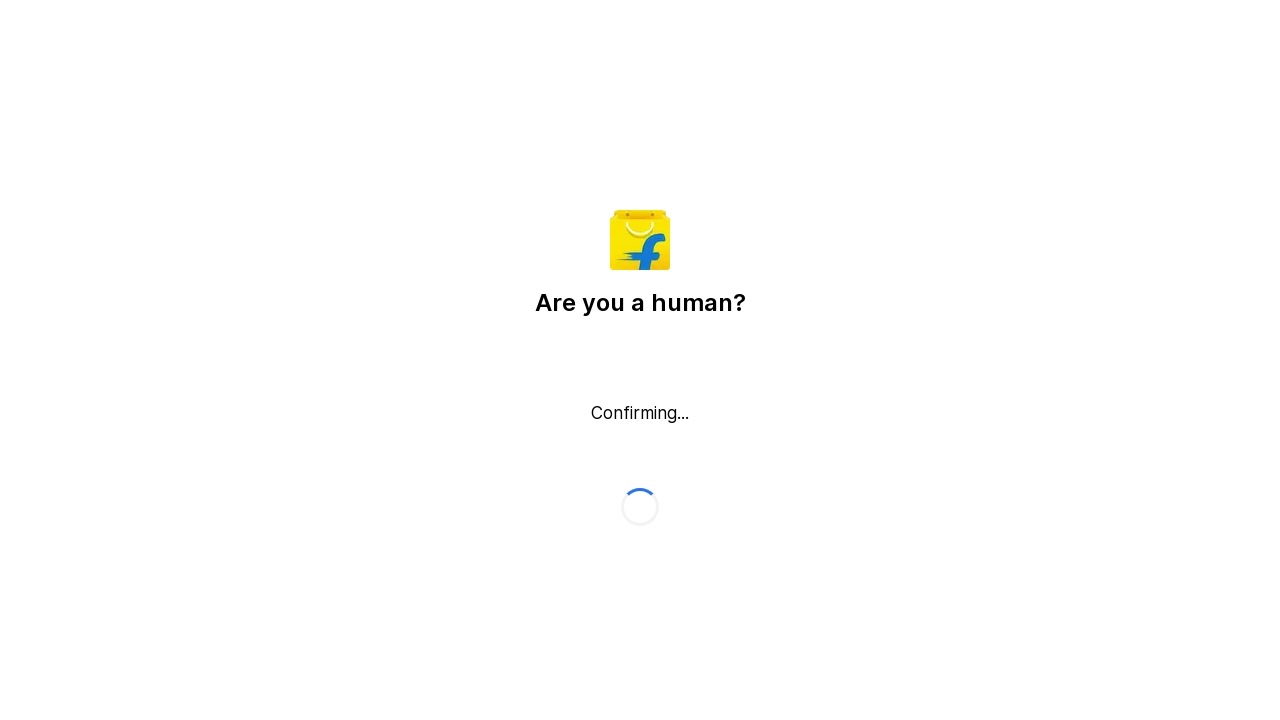